Navigates to an Anubhav training forum page and scrolls down the page multiple times to view content

Starting URL: https://www.anubhavtrainings.com/anubhav-training-forums/anubhav-forum/is-abap-mandatory-to-pursue-sap-hana

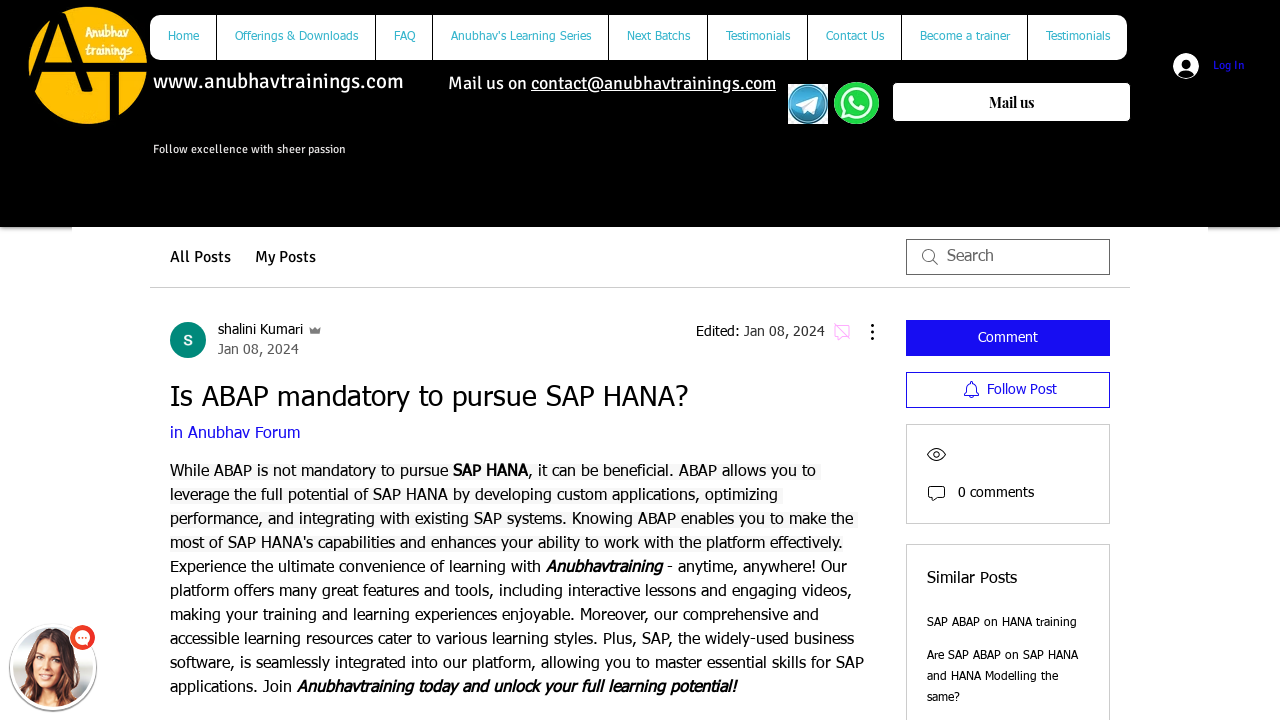

Scrolled down page by 1000 pixels (iteration 1 of 6)
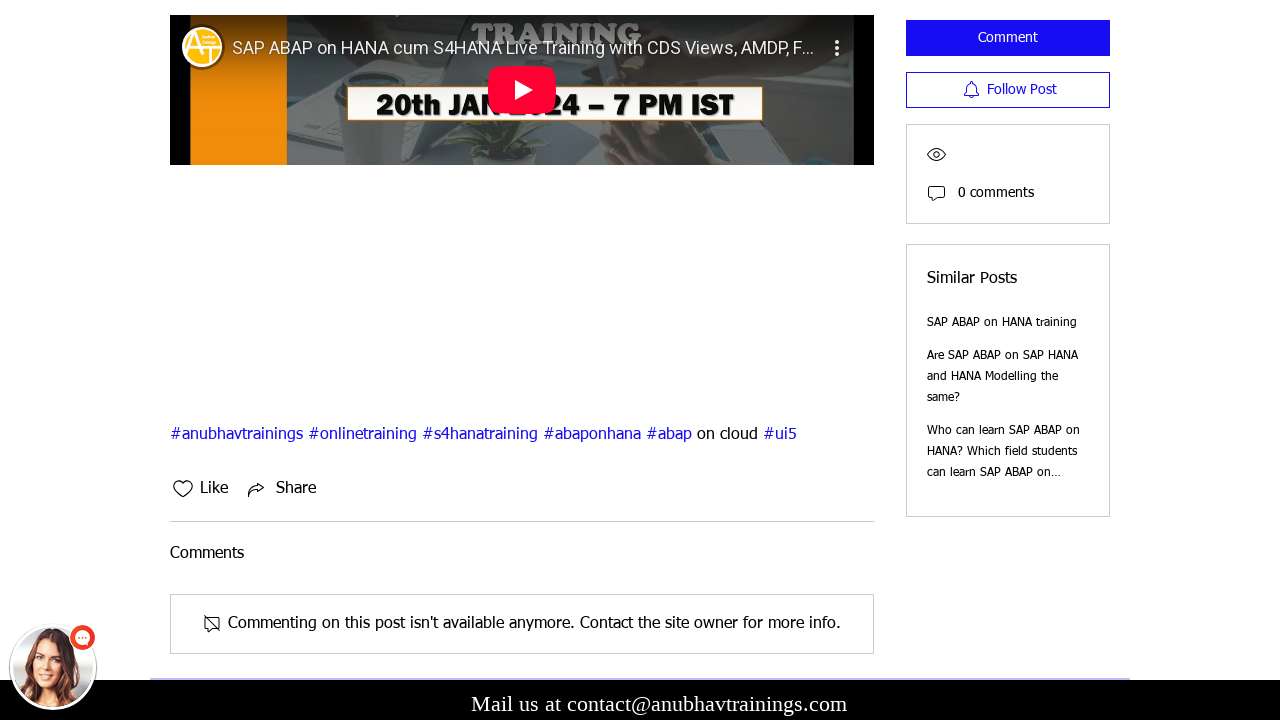

Waited 1 second for content to load
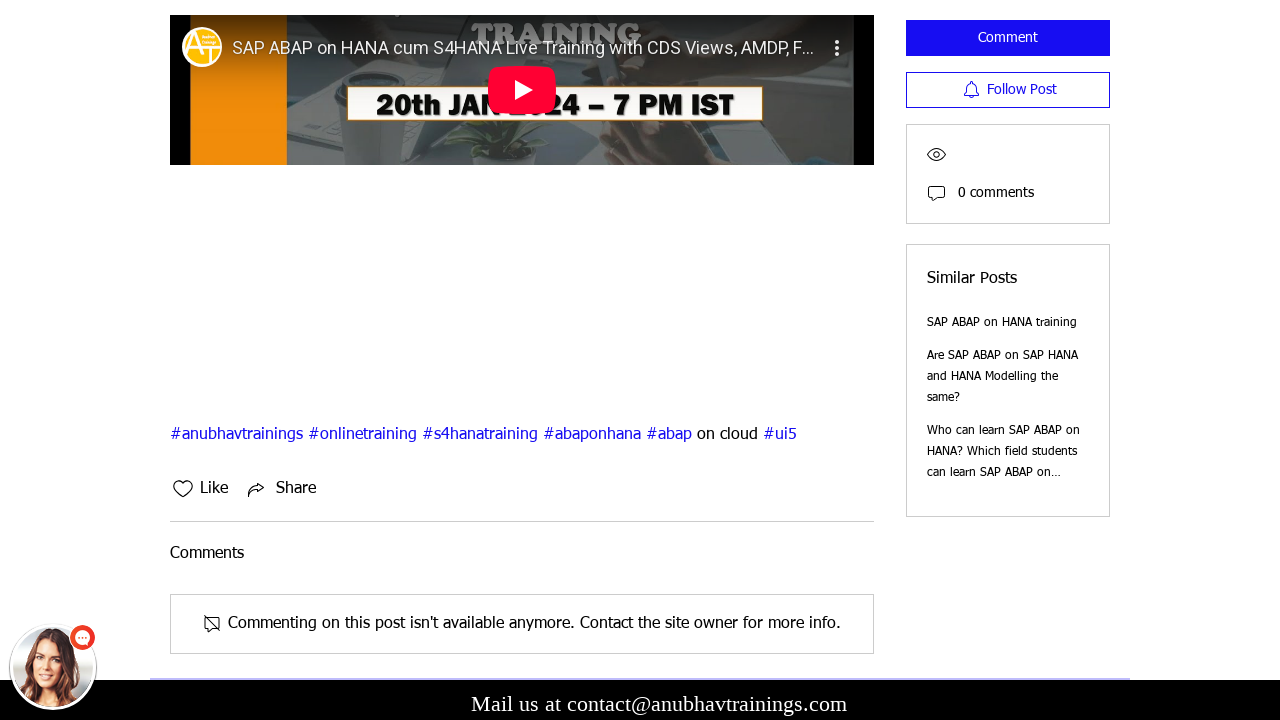

Scrolled down page by 1000 pixels (iteration 2 of 6)
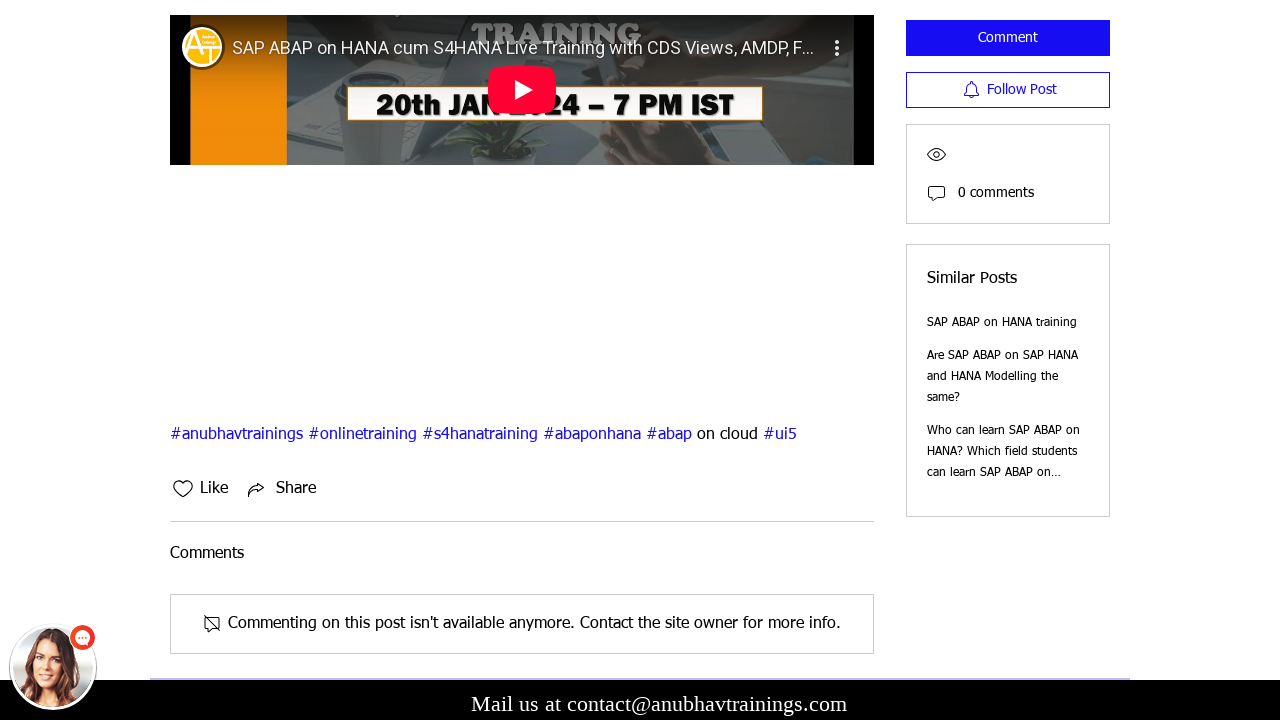

Waited 1 second for content to load
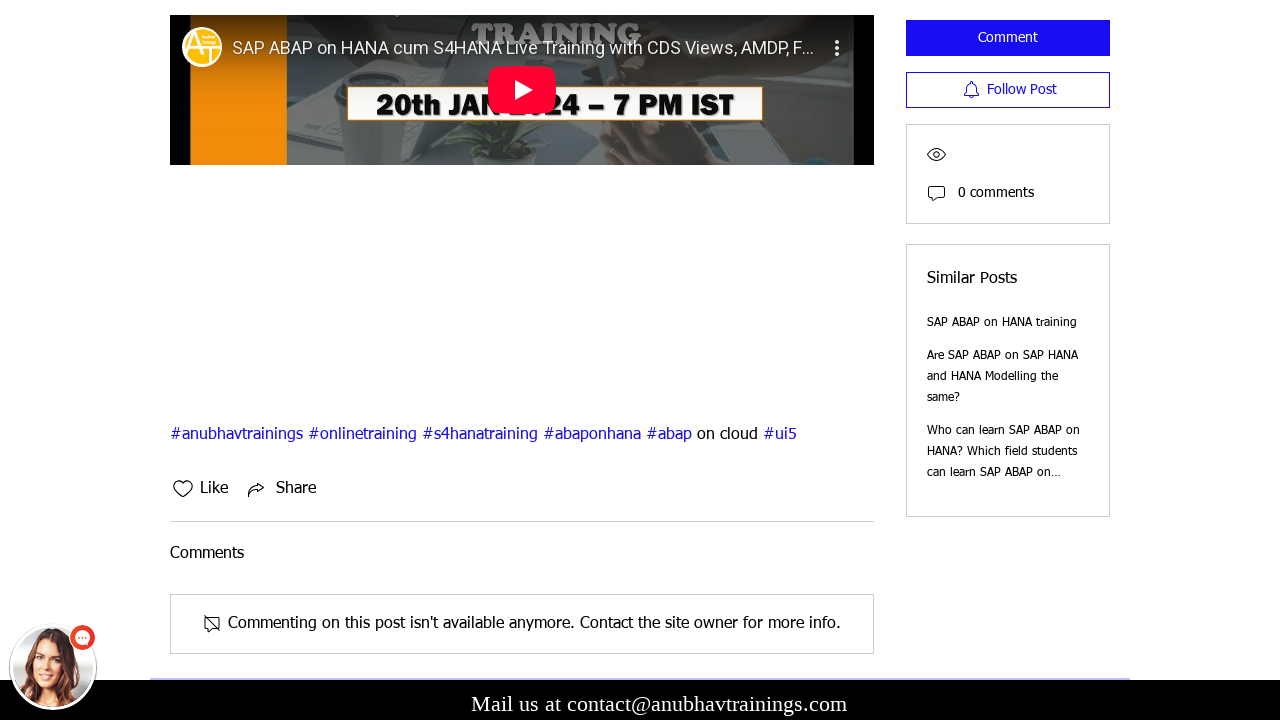

Scrolled down page by 1000 pixels (iteration 3 of 6)
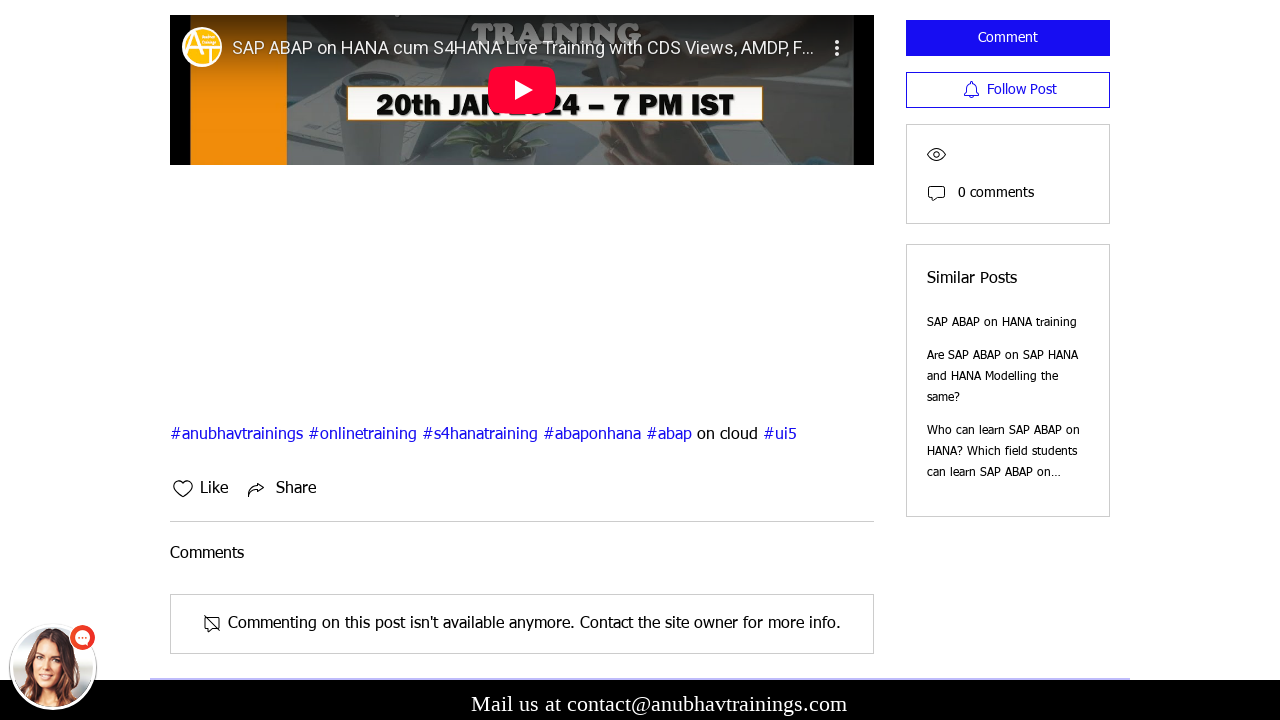

Waited 1 second for content to load
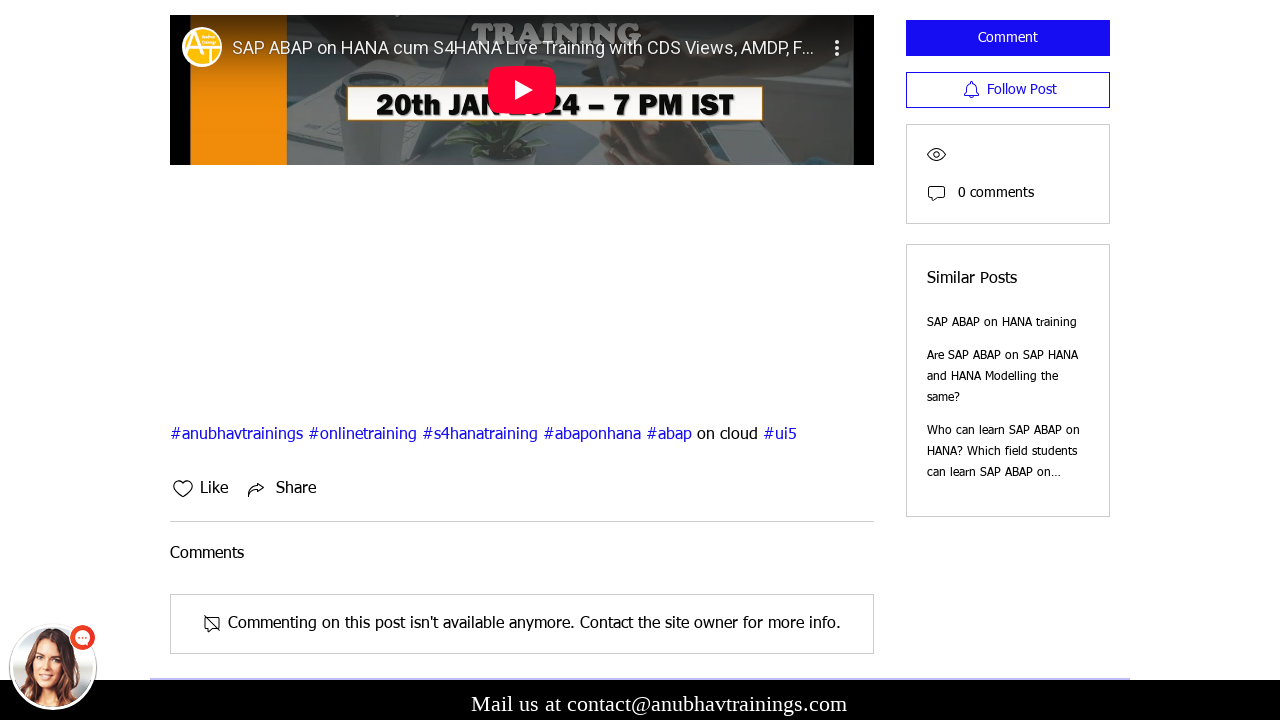

Scrolled down page by 1000 pixels (iteration 4 of 6)
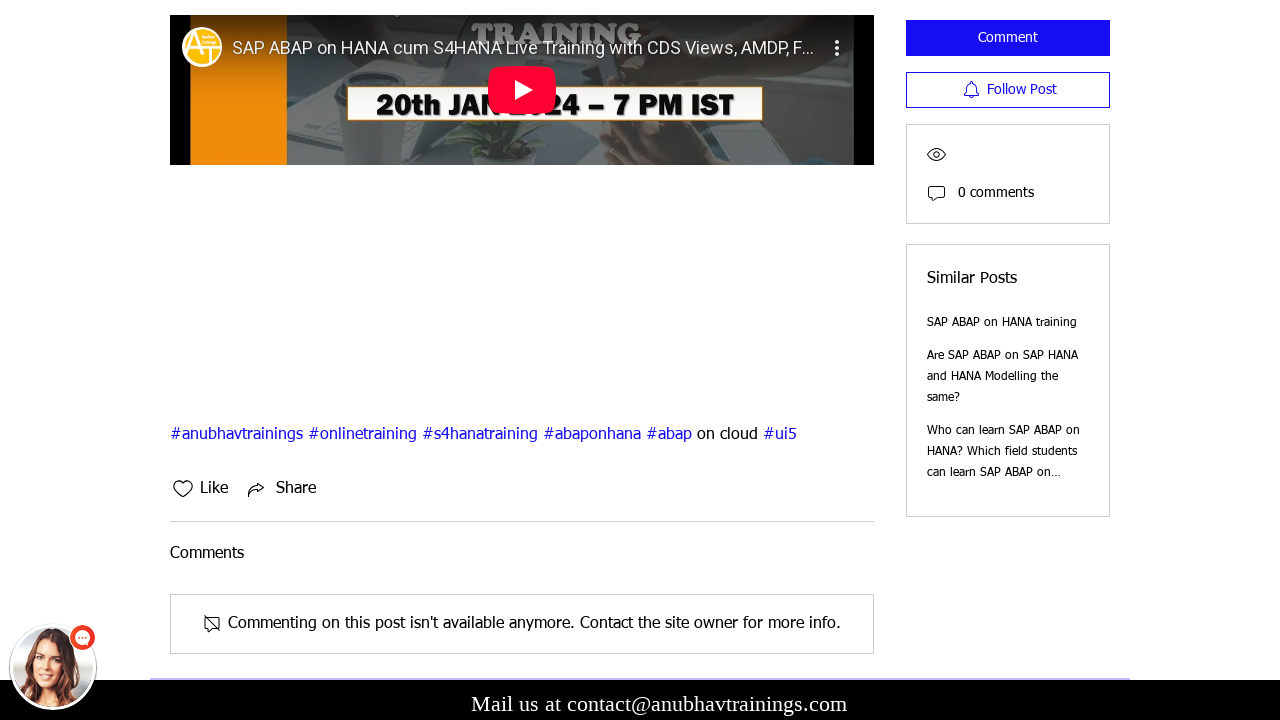

Waited 1 second for content to load
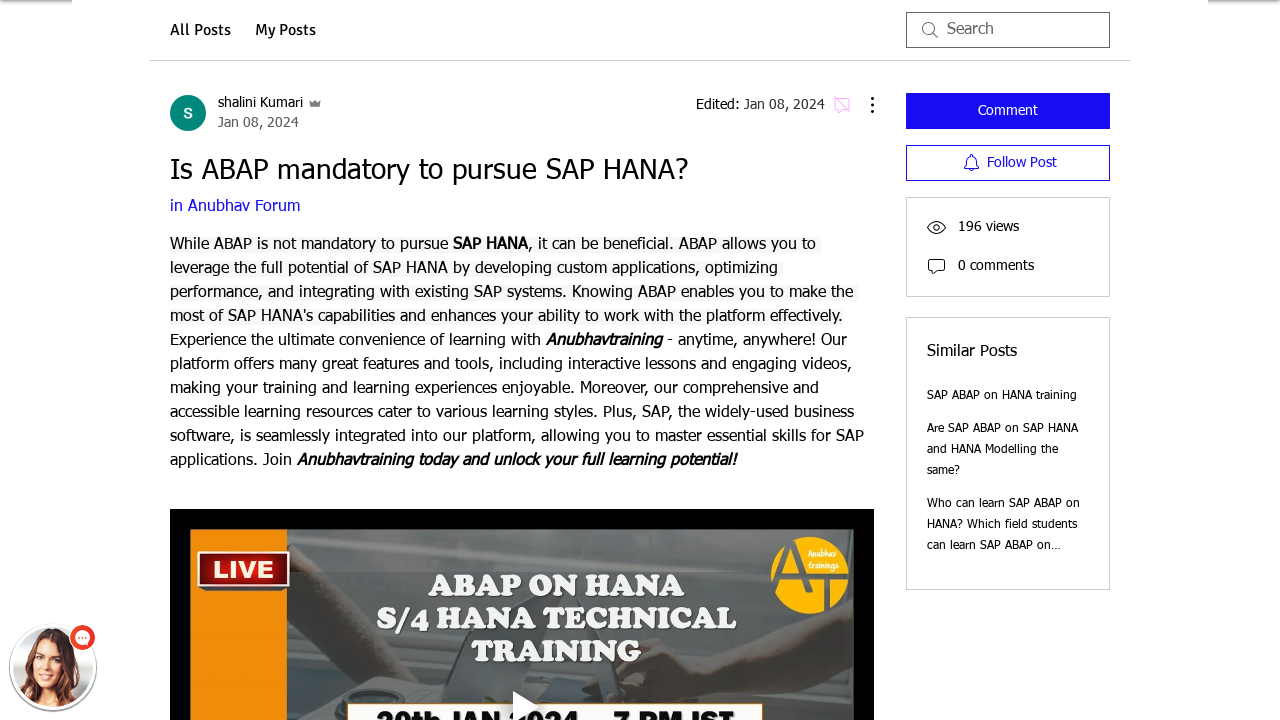

Scrolled down page by 1000 pixels (iteration 5 of 6)
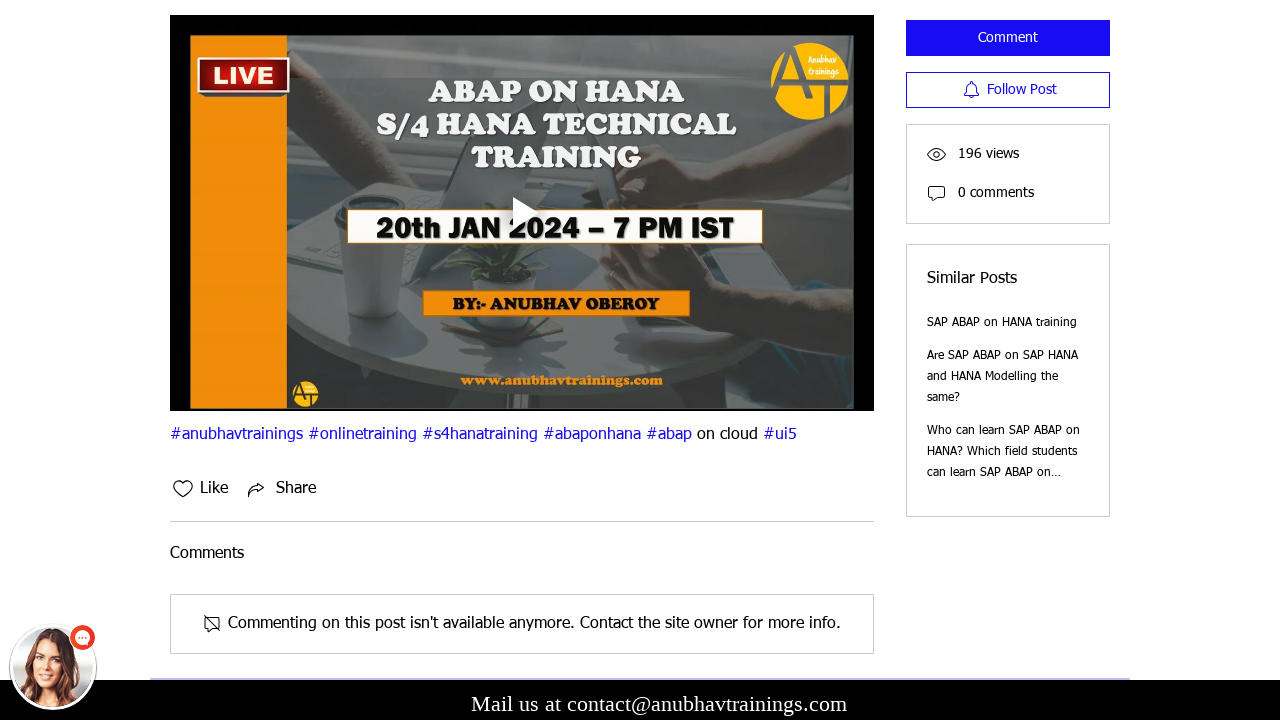

Waited 1 second for content to load
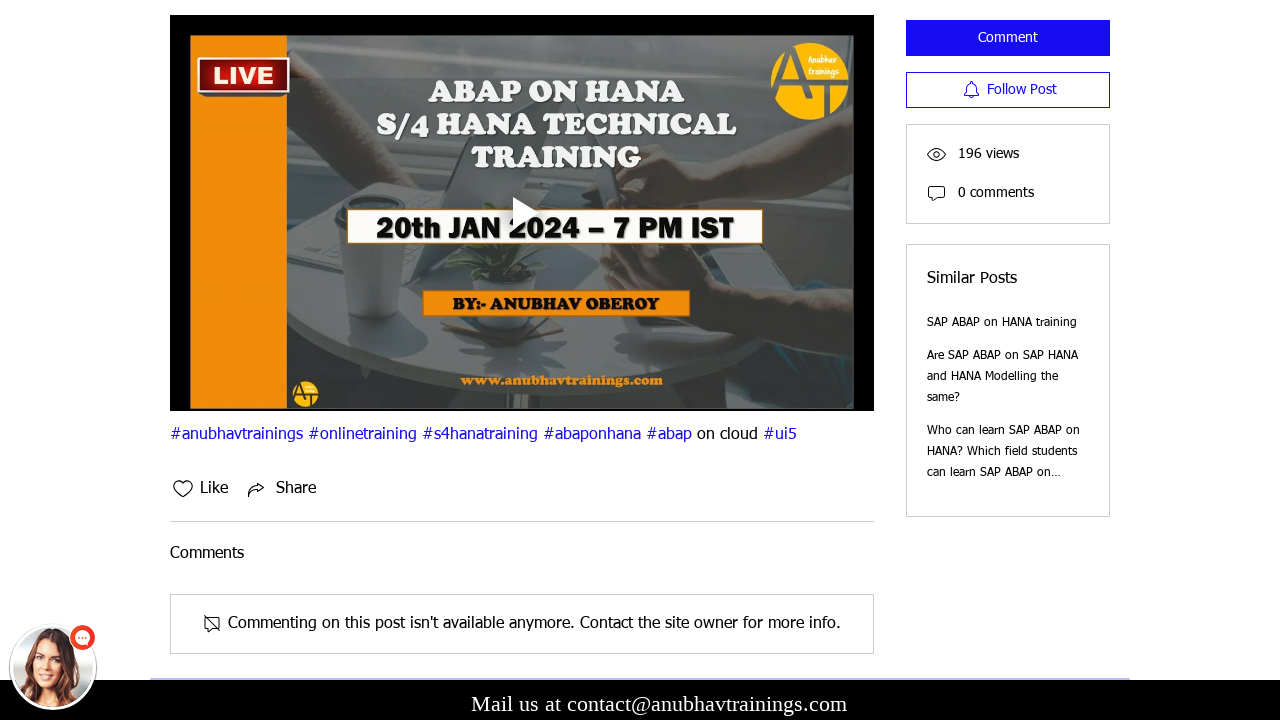

Scrolled down page by 1000 pixels (iteration 6 of 6)
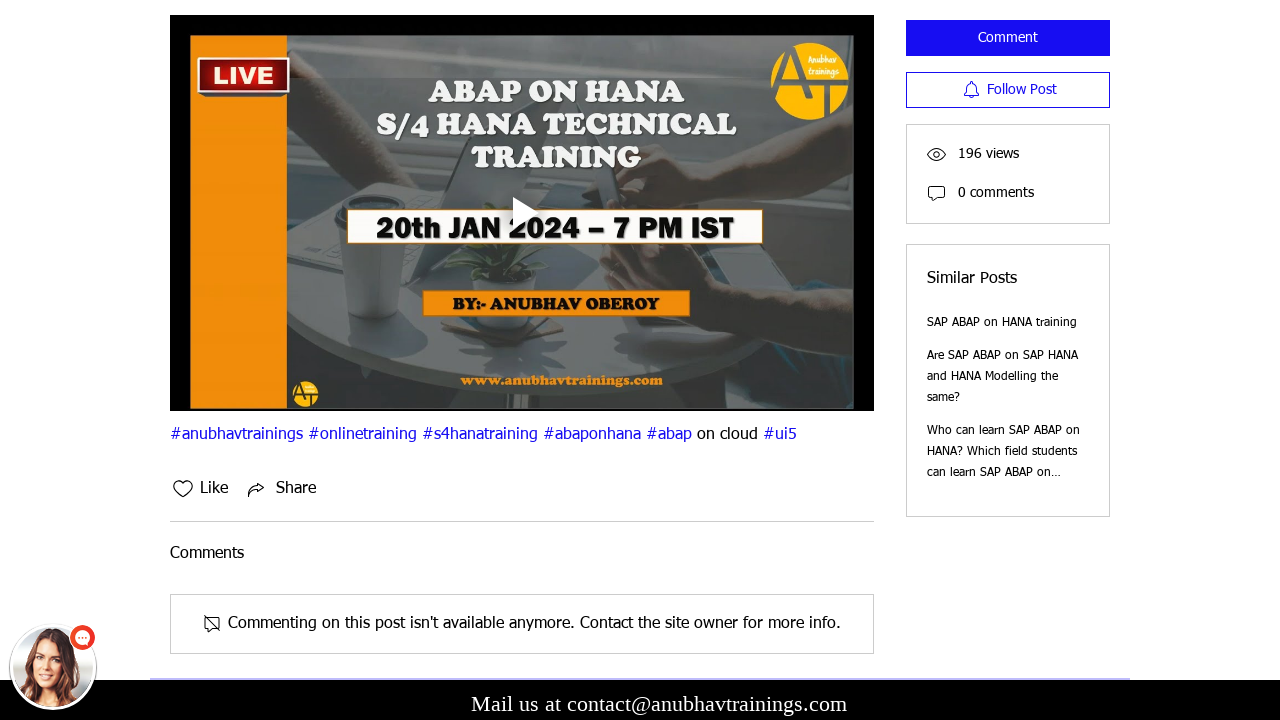

Waited 1 second for content to load
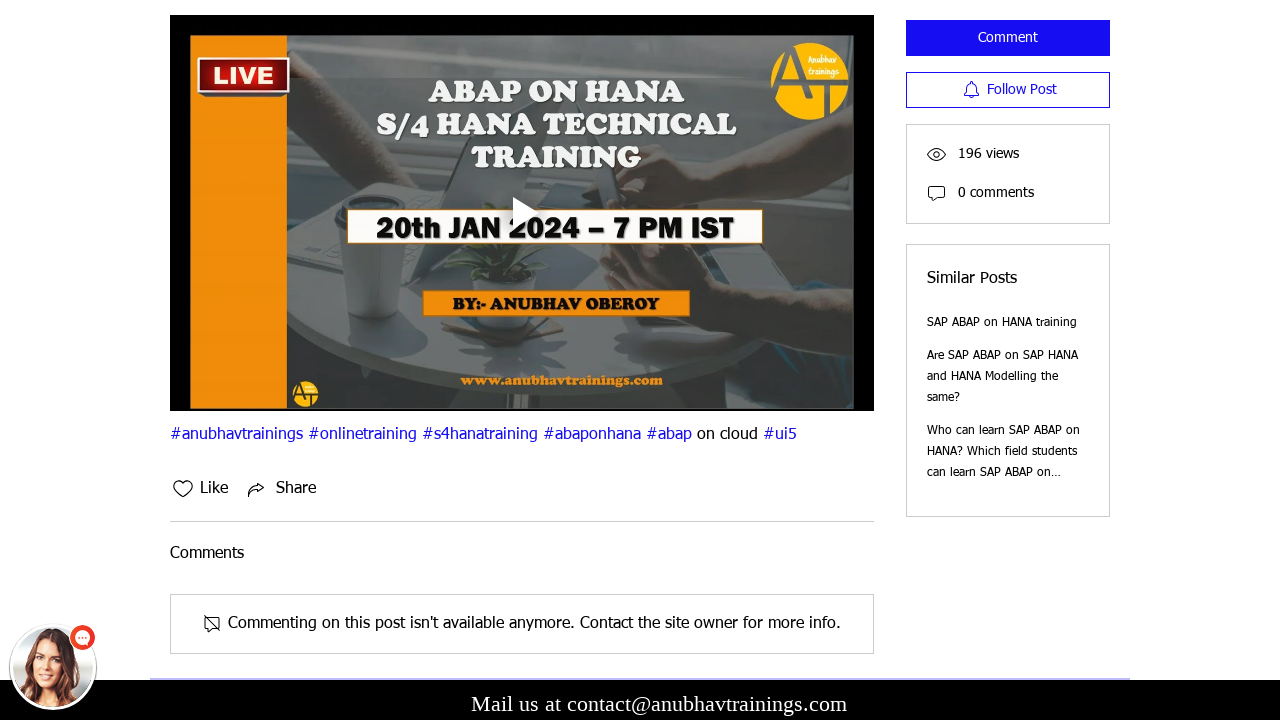

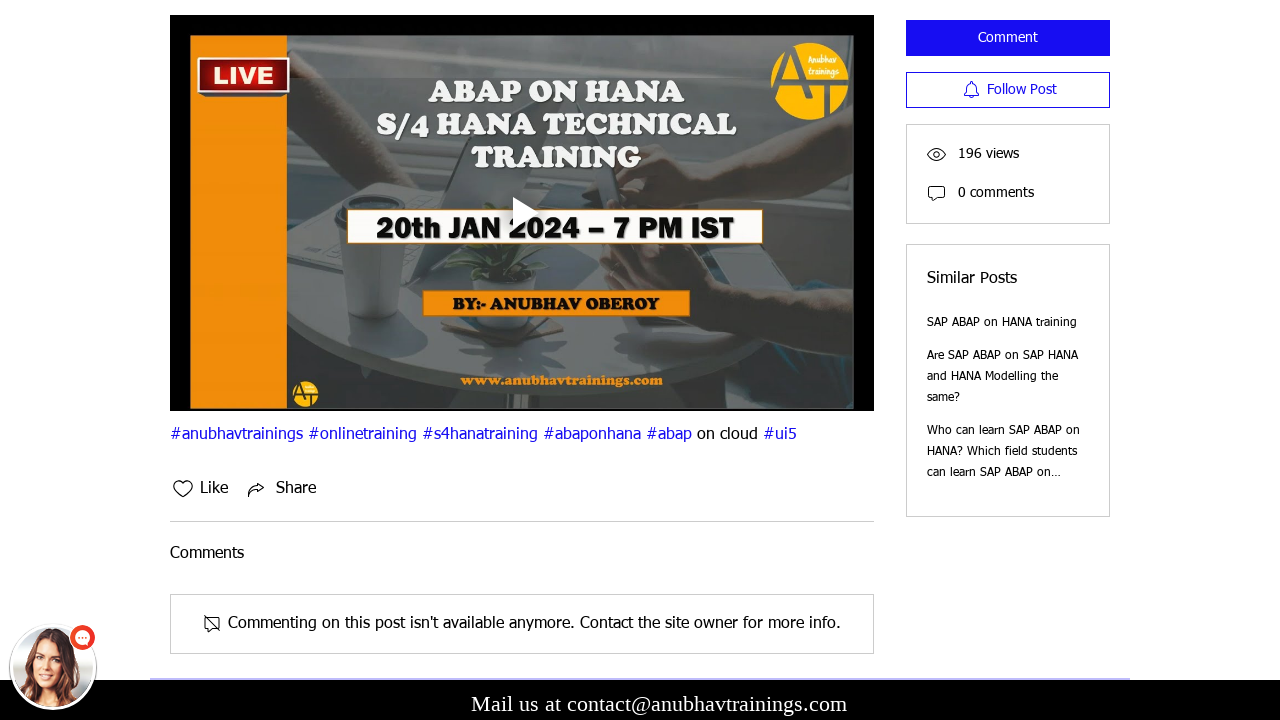